Tests dynamic loading functionality by clicking a start button and waiting for the "Hello World!" text to appear after loading completes

Starting URL: https://automationfc.github.io/dynamic-loading/

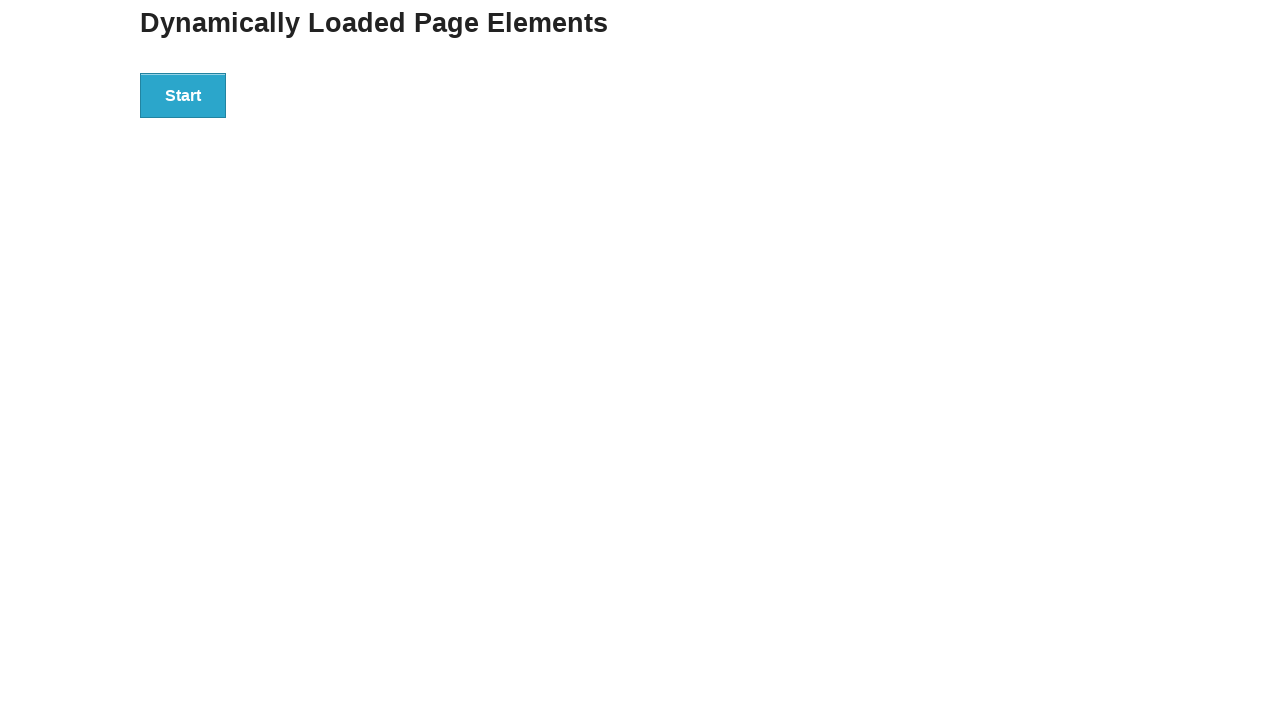

Navigated to dynamic loading test page
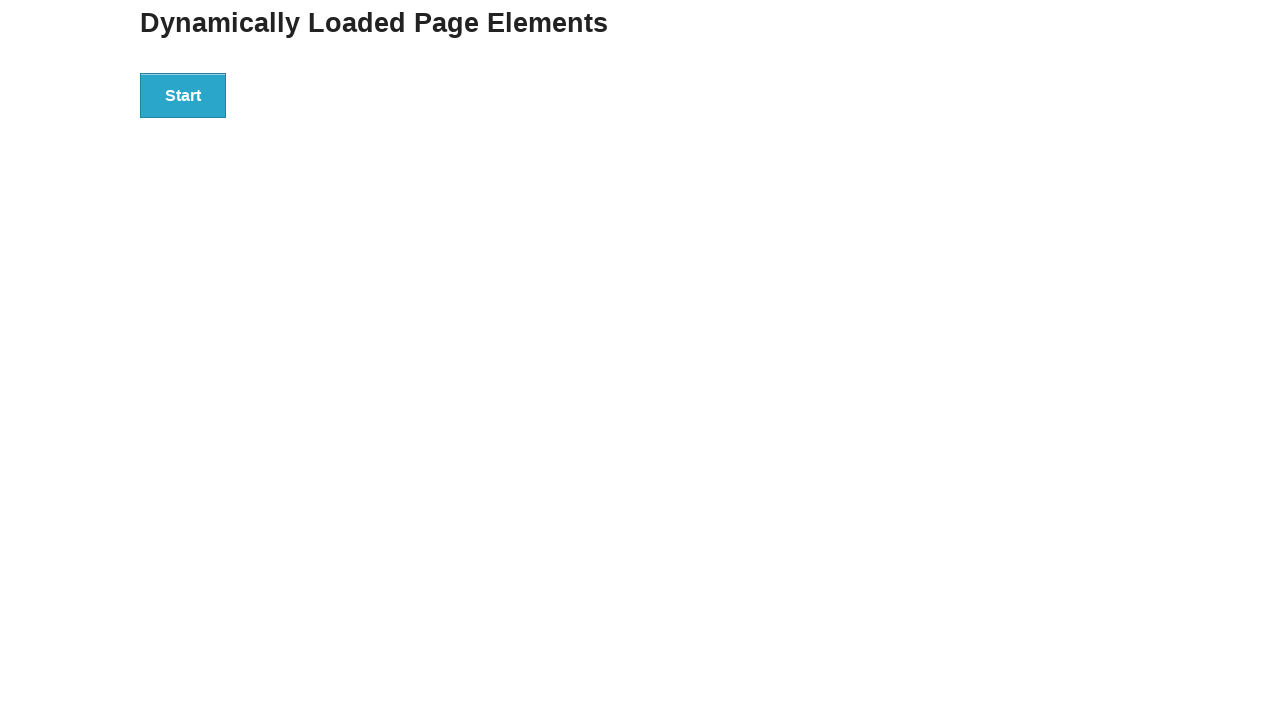

Clicked start button to trigger dynamic loading at (183, 95) on div#start button
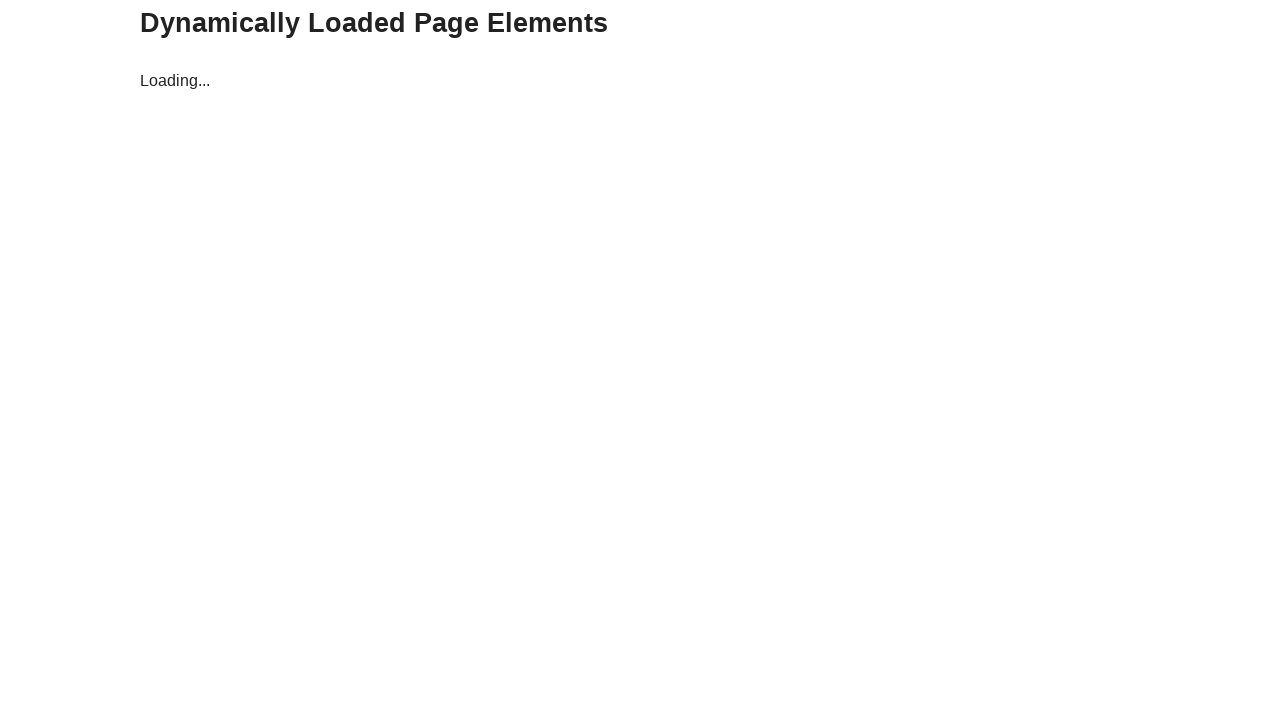

Loading completed and 'Hello World!' text appeared
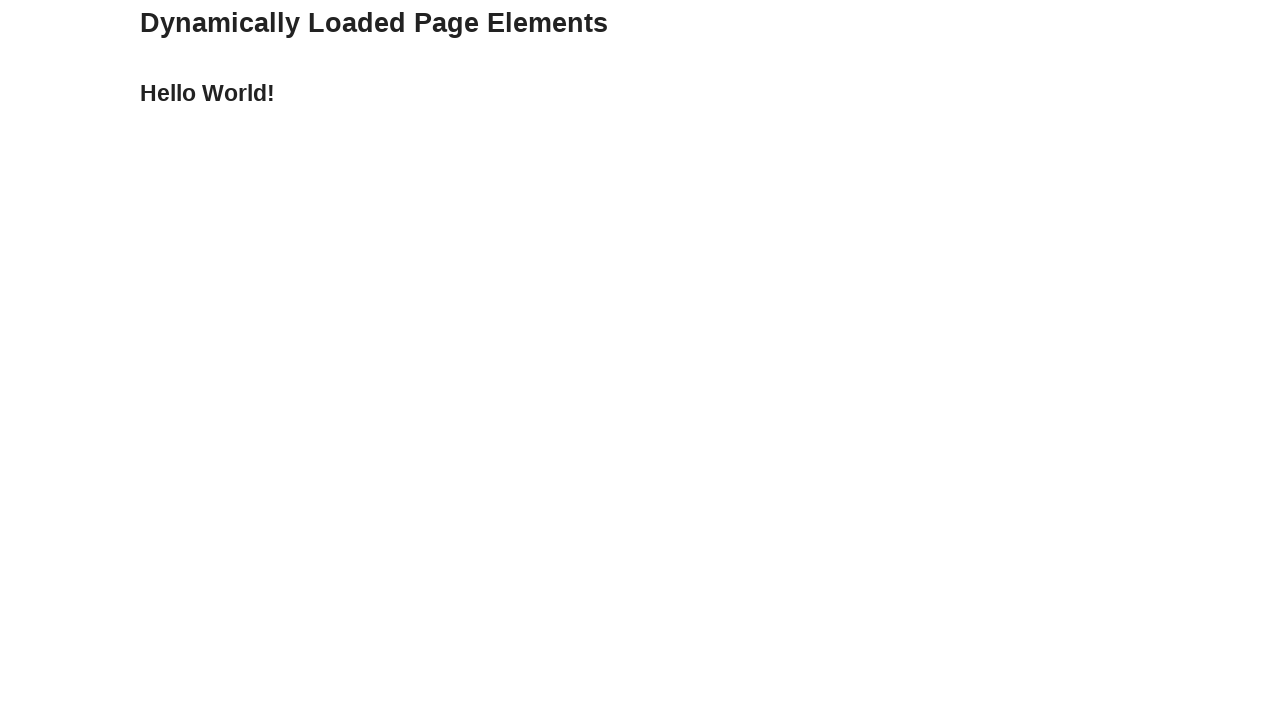

Verified that the text content equals 'Hello World!'
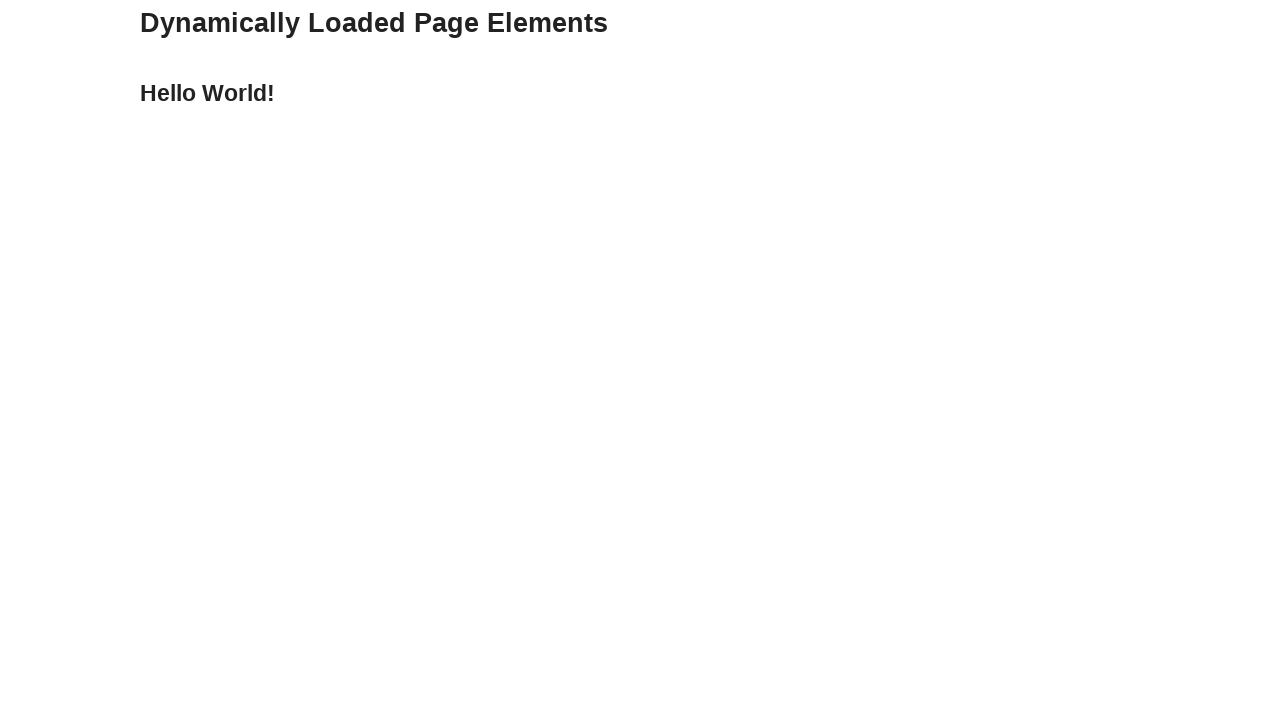

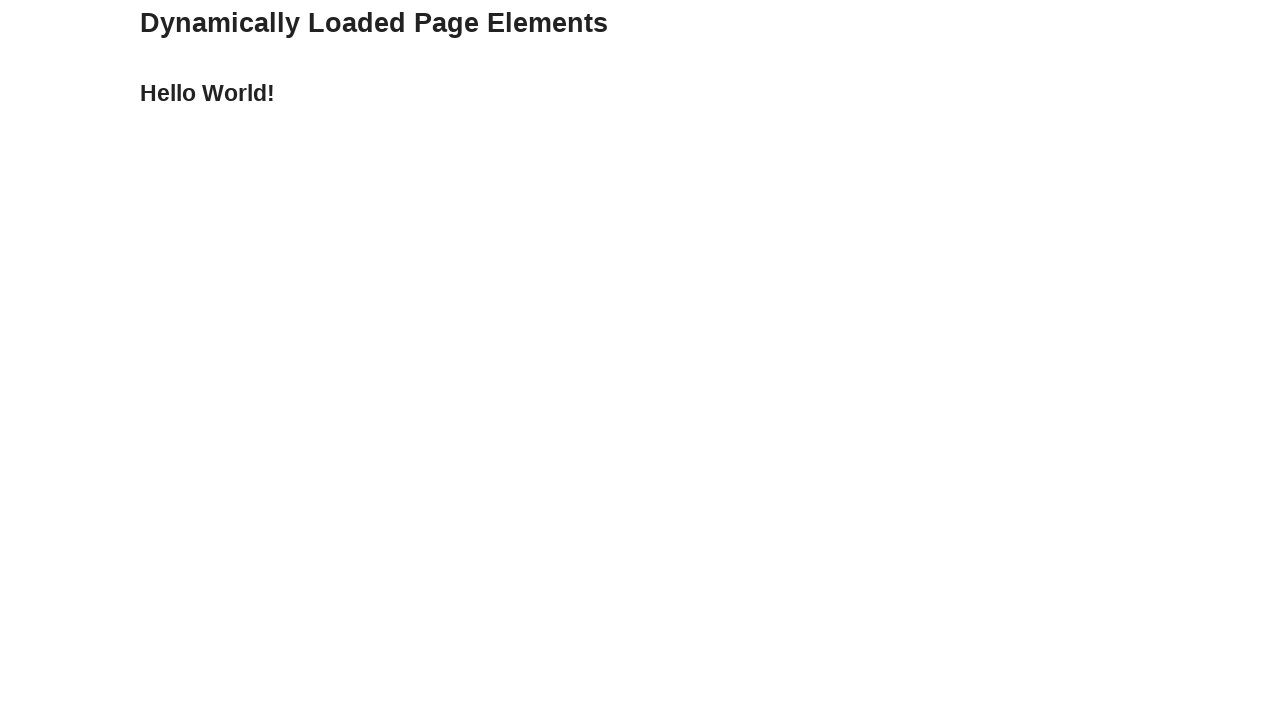